Tests window handling by clicking a button inside an iframe that opens a new window, then switches to the new window and closes it before returning to the main window

Starting URL: https://www.w3schools.com/jsref/tryit.asp?filename=tryjsref_win_open

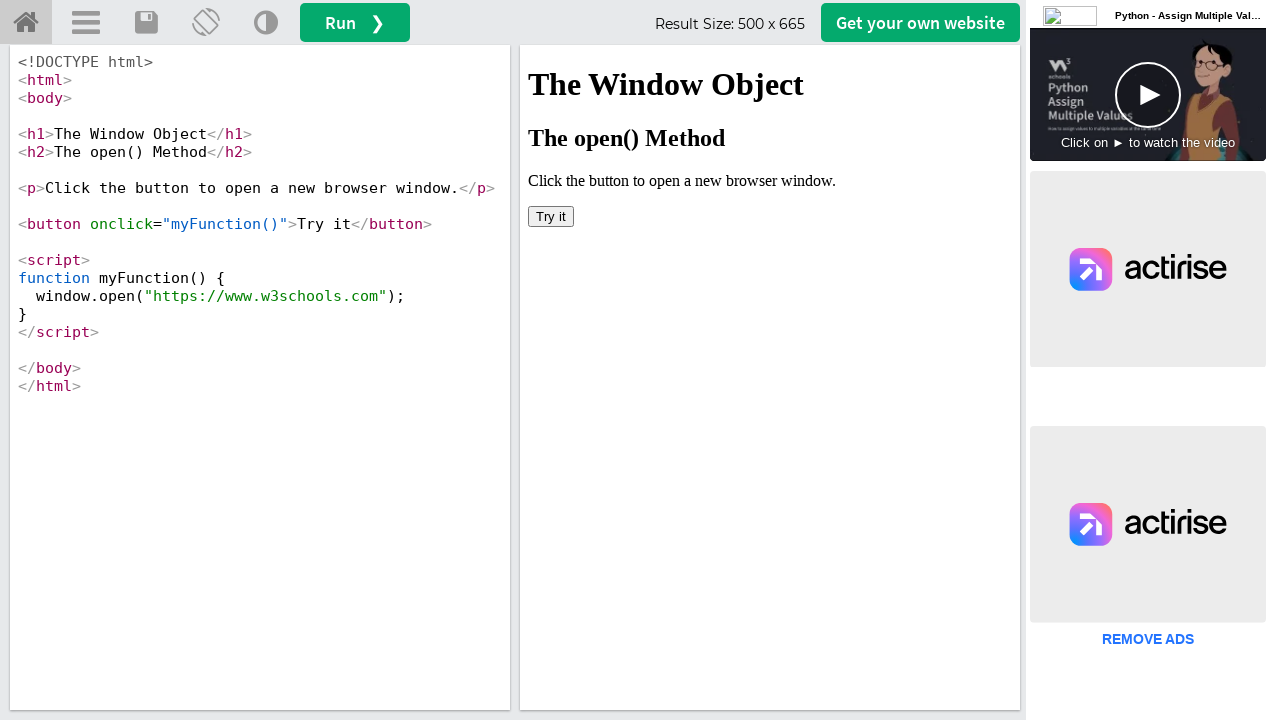

Stored main page context
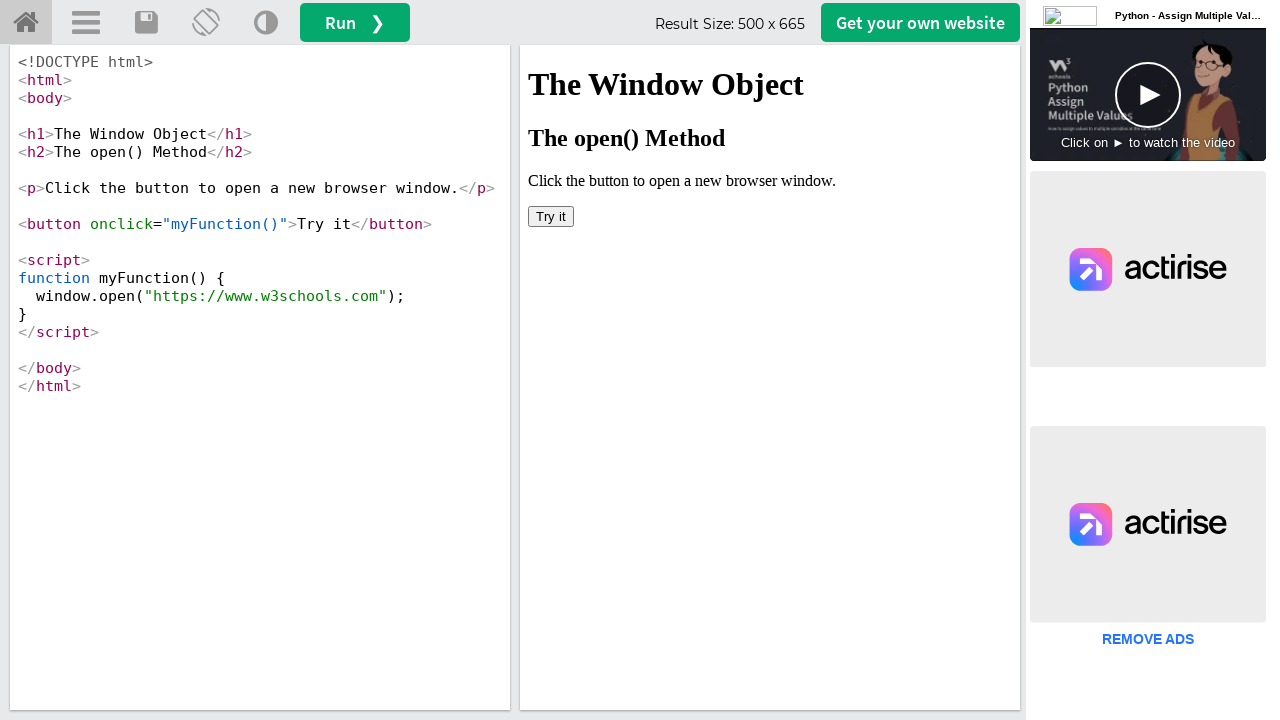

Located iframe with ID 'iframeResult'
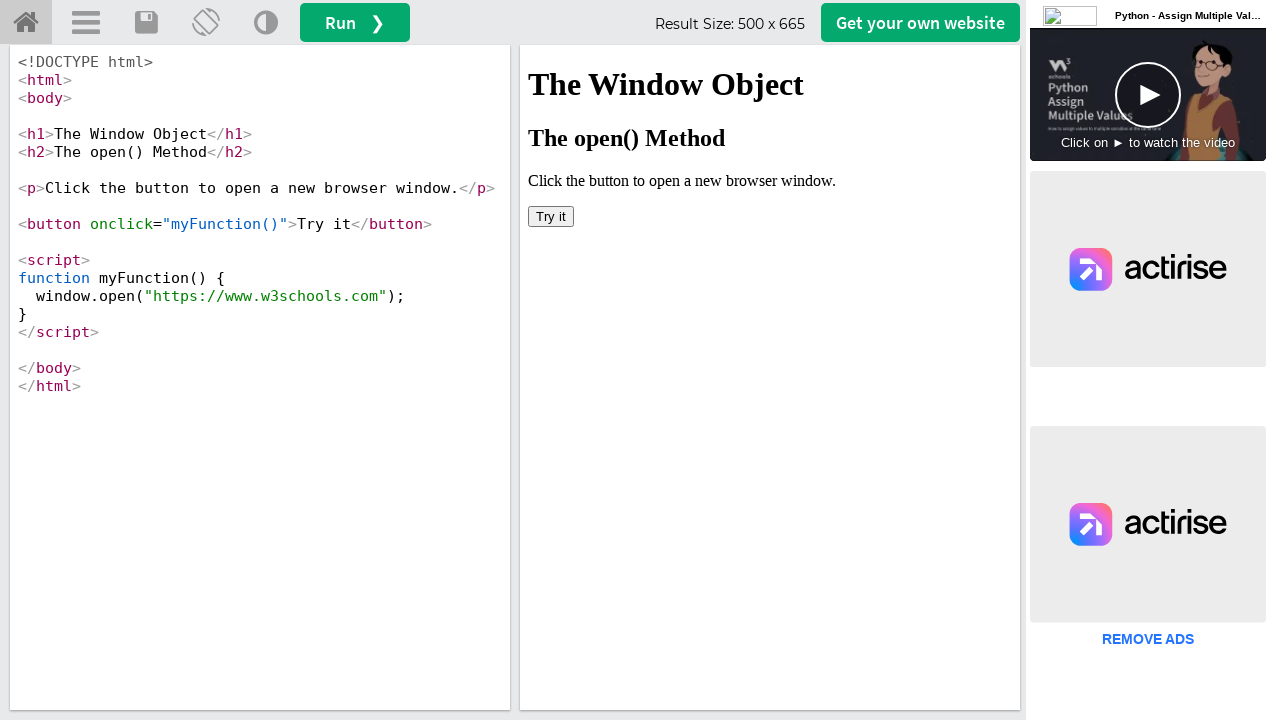

Clicked 'Try it' button inside iframe, which opened a new window at (551, 216) on iframe#iframeResult >> internal:control=enter-frame >> button:text('Try it')
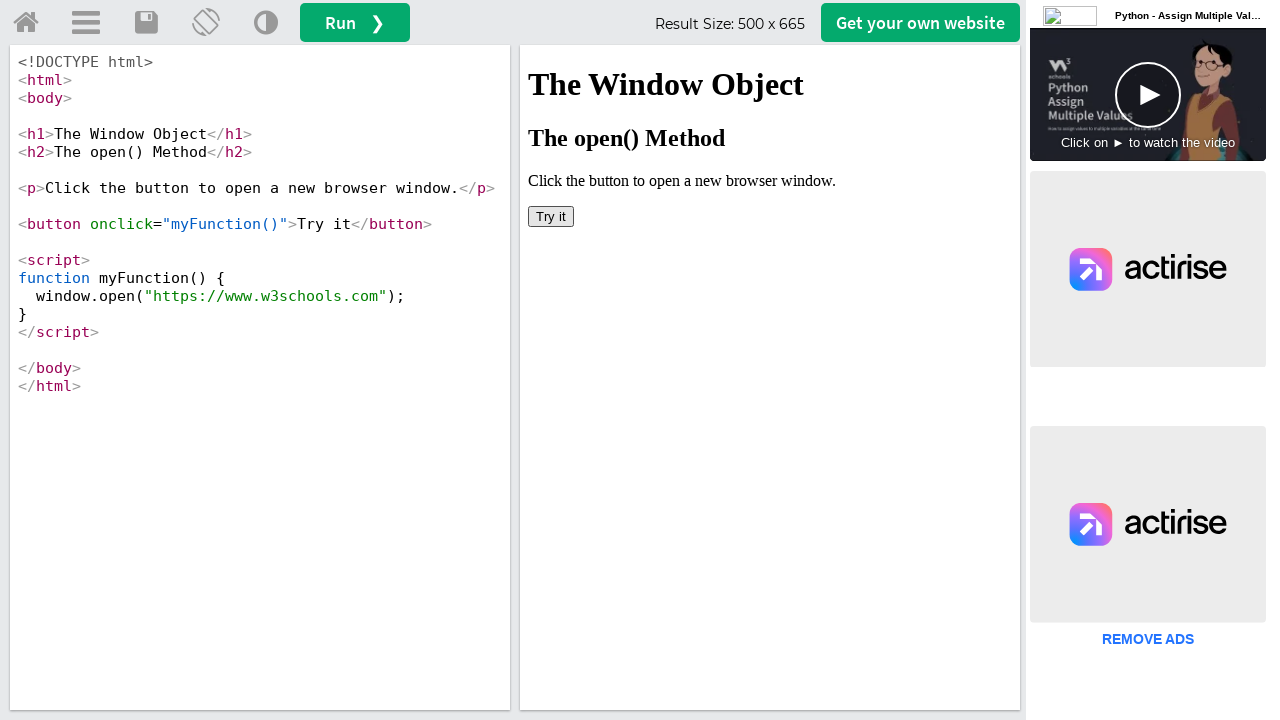

Captured reference to the newly opened window
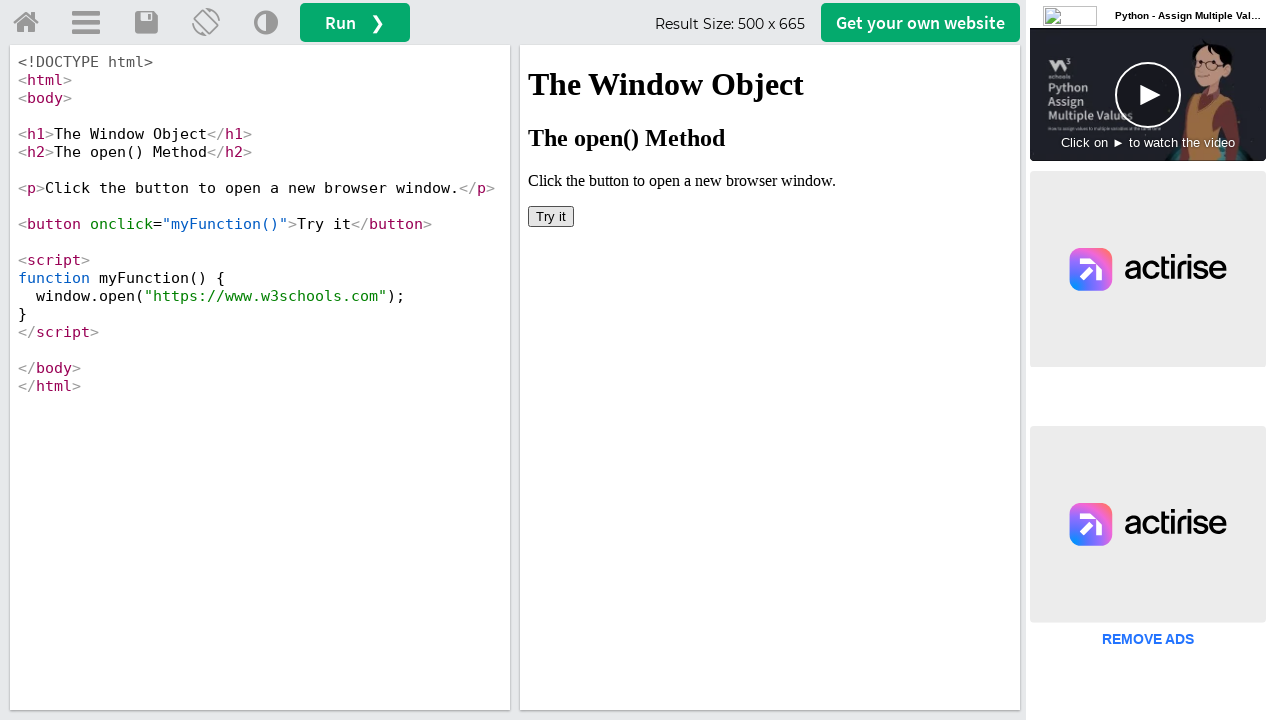

Closed the new window
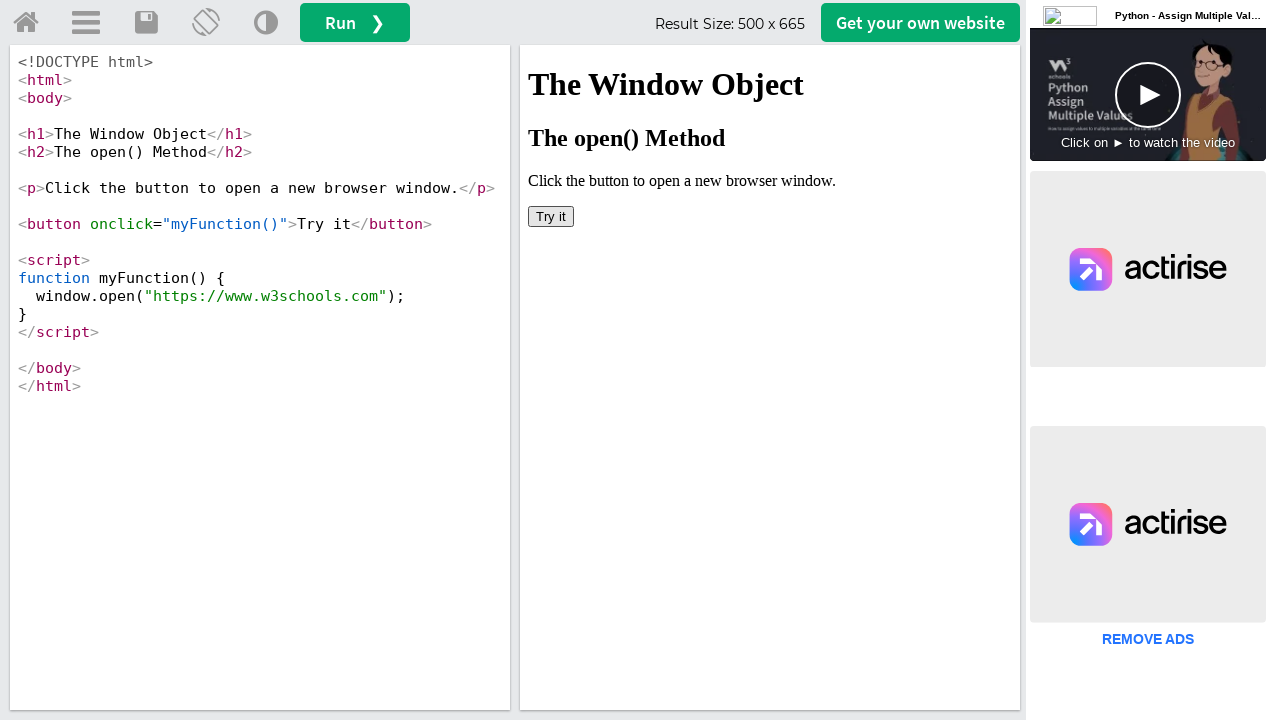

Returned to main page context after closing new window
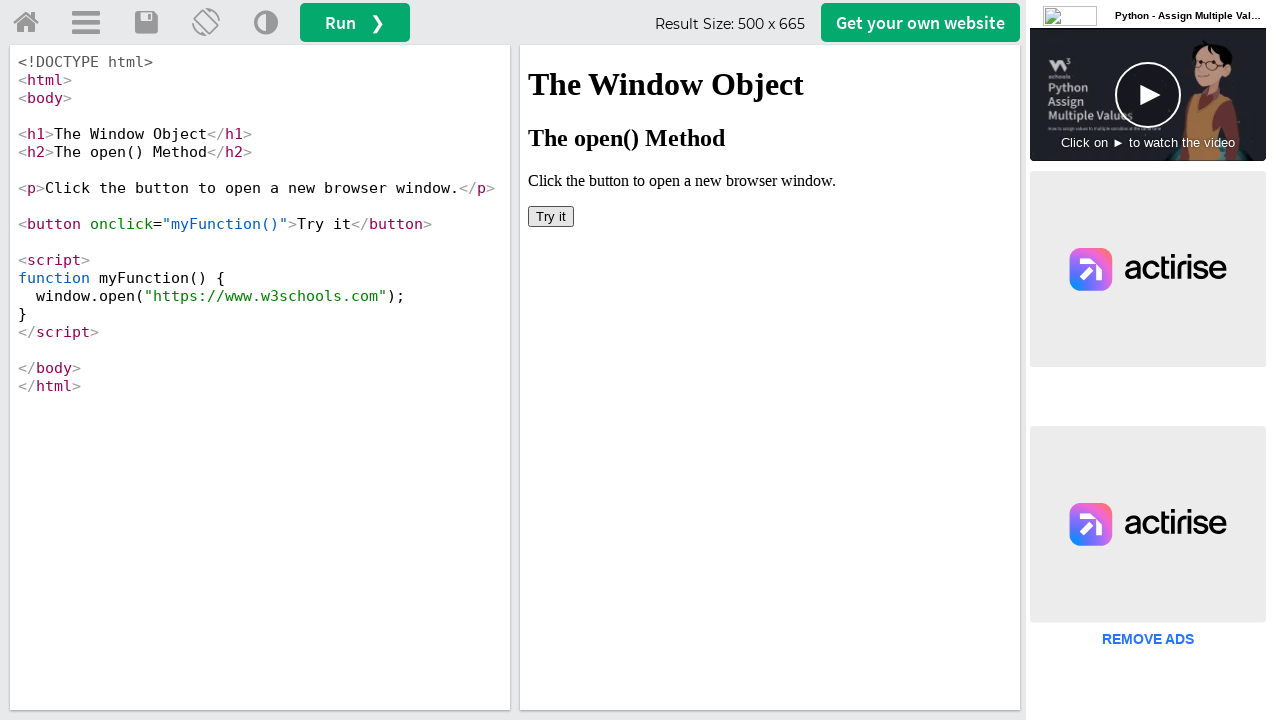

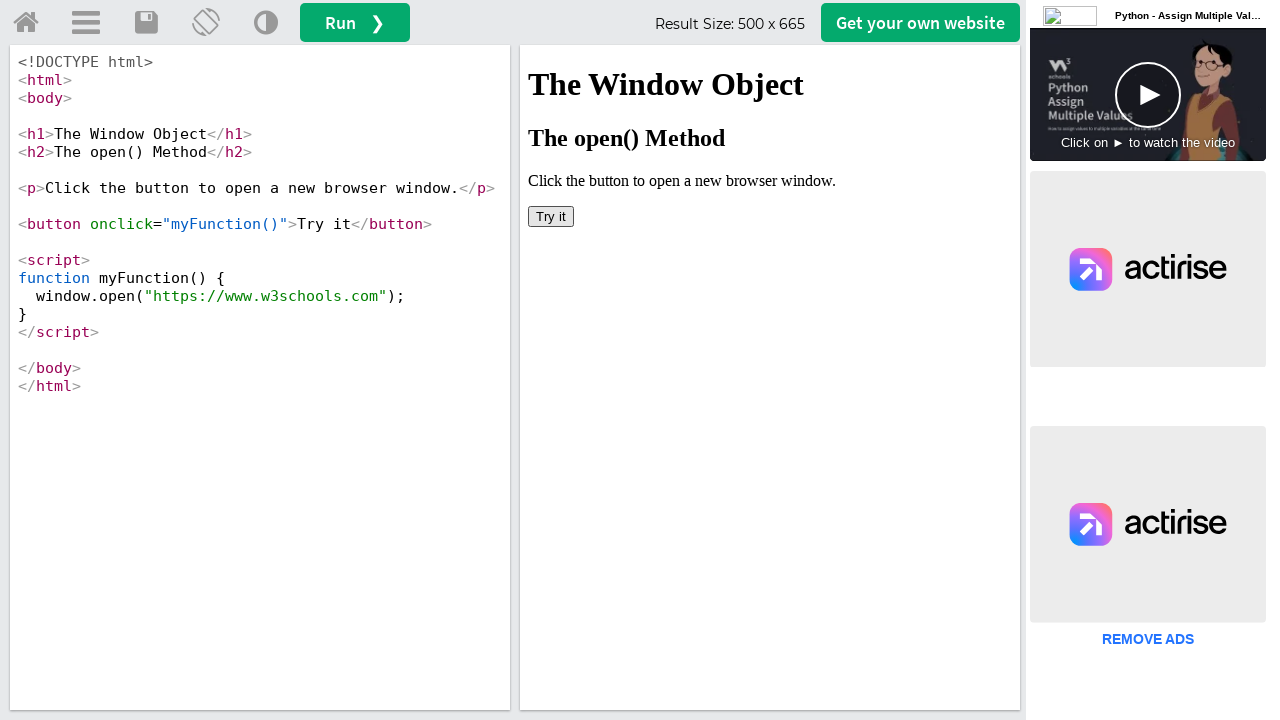